Tests accepting a JavaScript alert by clicking the first button and verifying the success message

Starting URL: https://the-internet.herokuapp.com/javascript_alerts

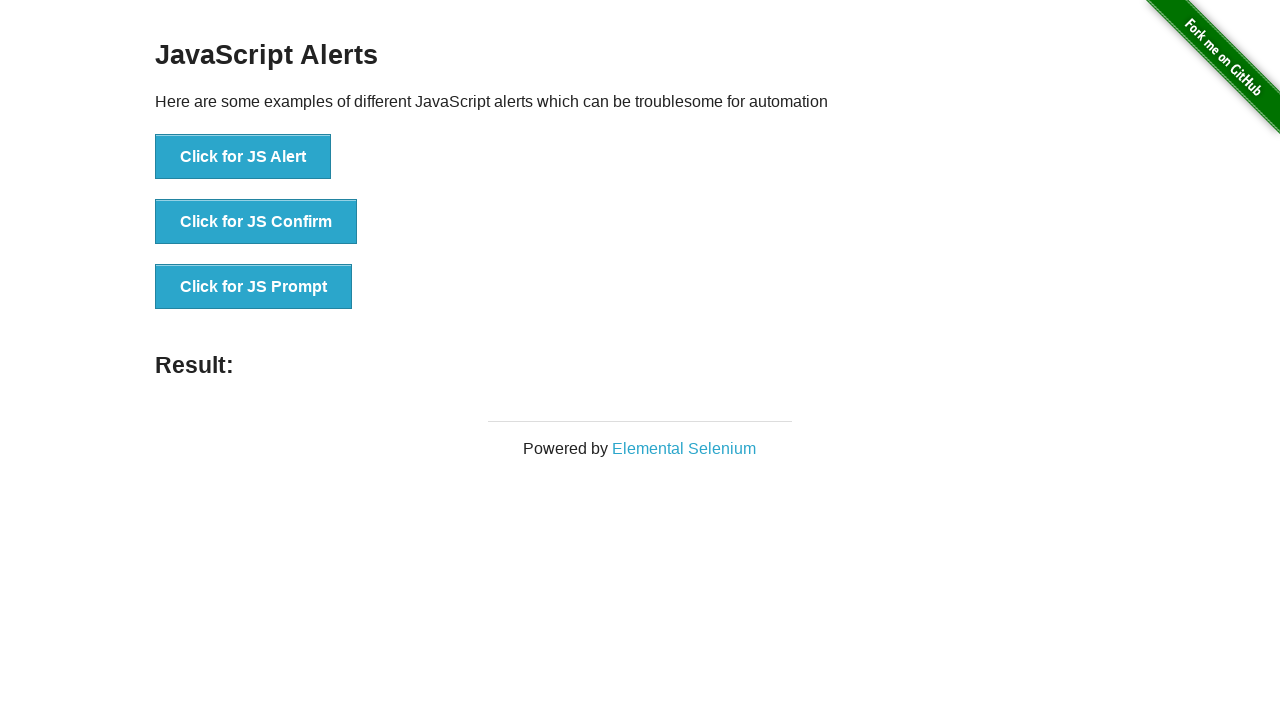

Clicked button to trigger JavaScript alert at (243, 157) on text='Click for JS Alert'
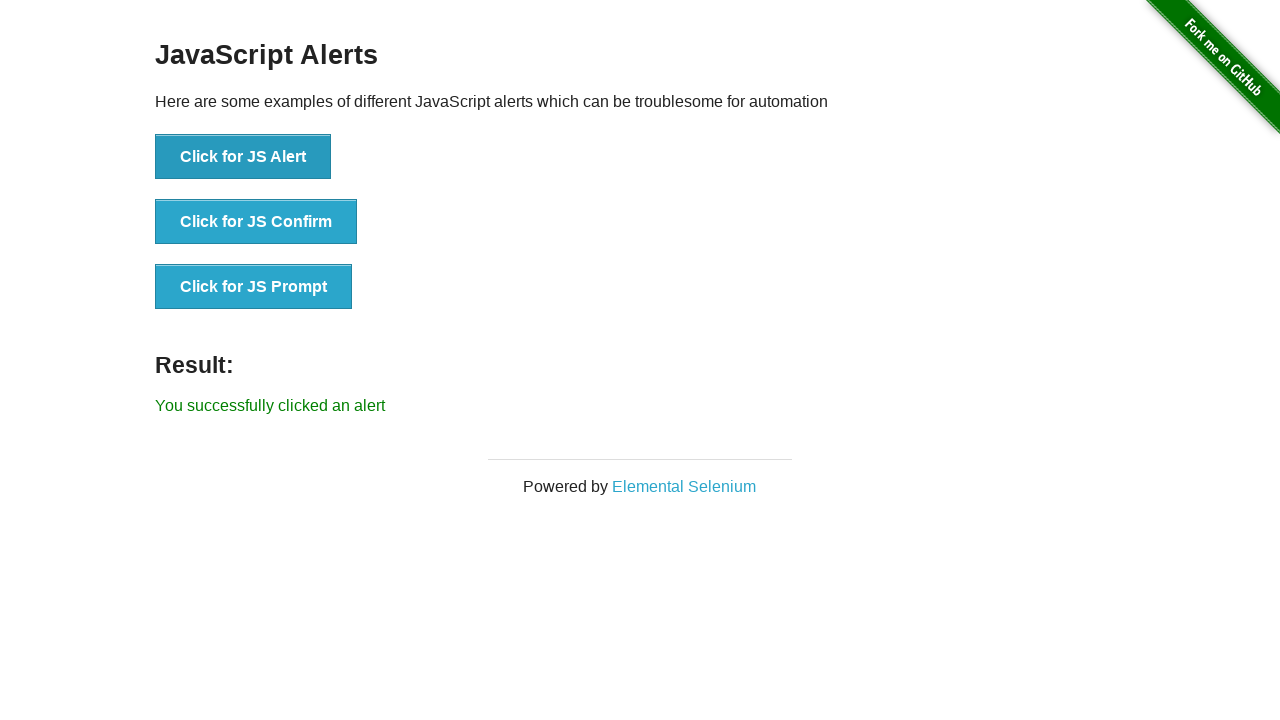

Set up dialog handler to accept alert
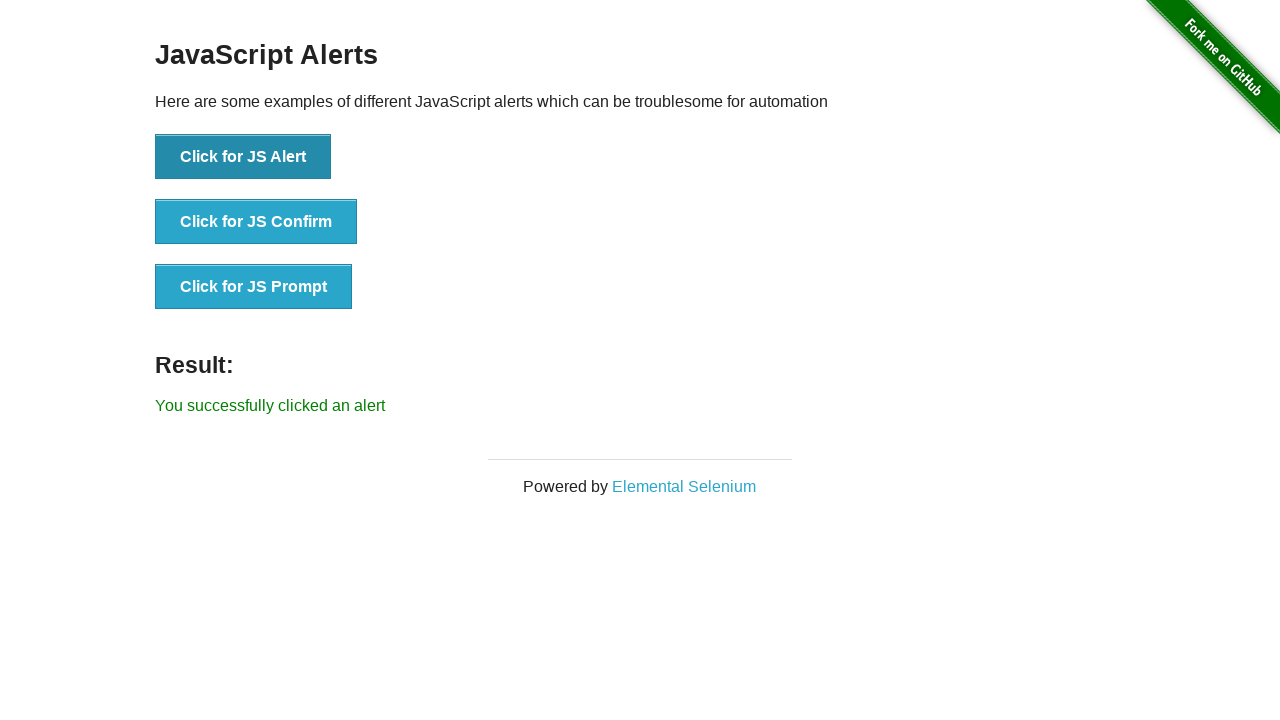

Retrieved result message text
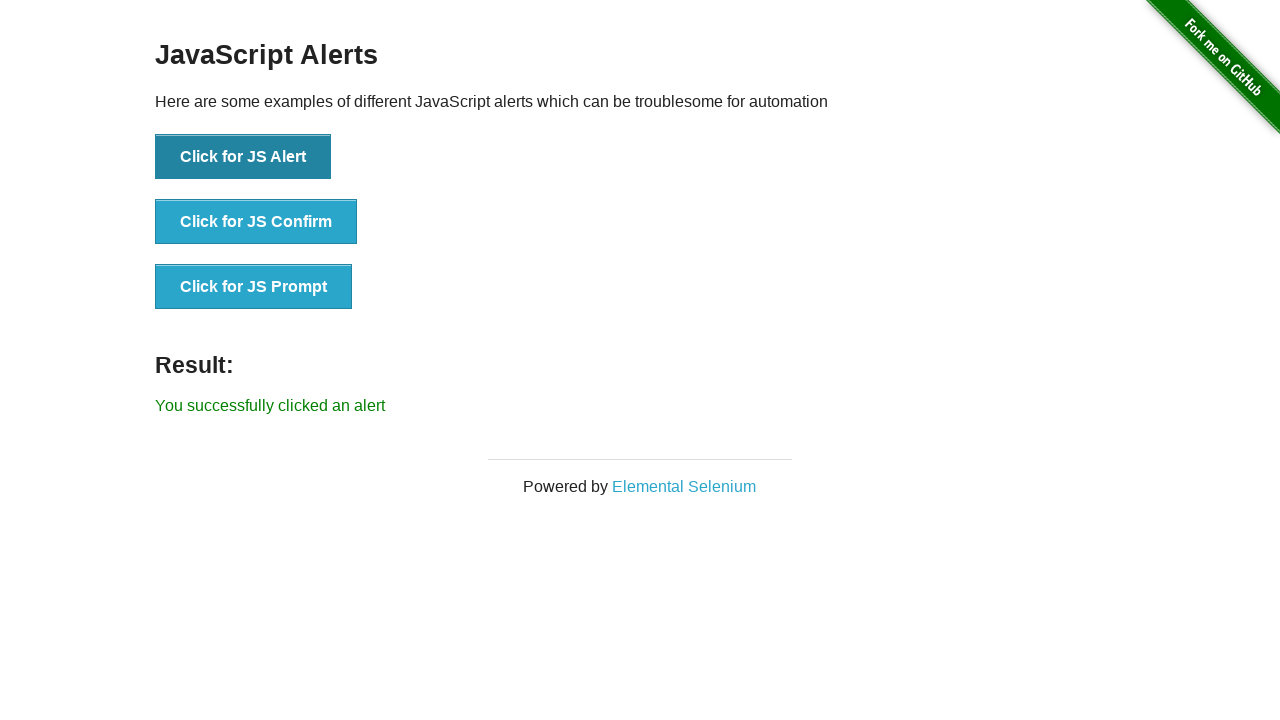

Verified success message 'You successfully clicked an alert' is displayed
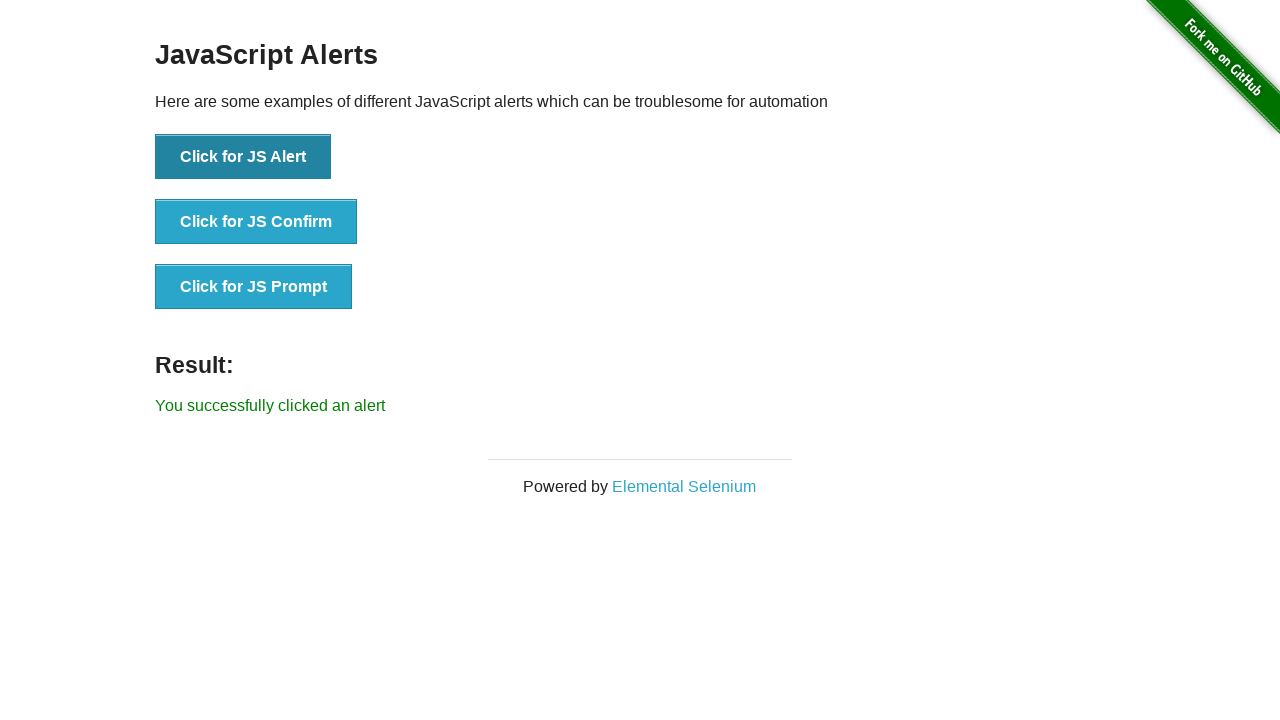

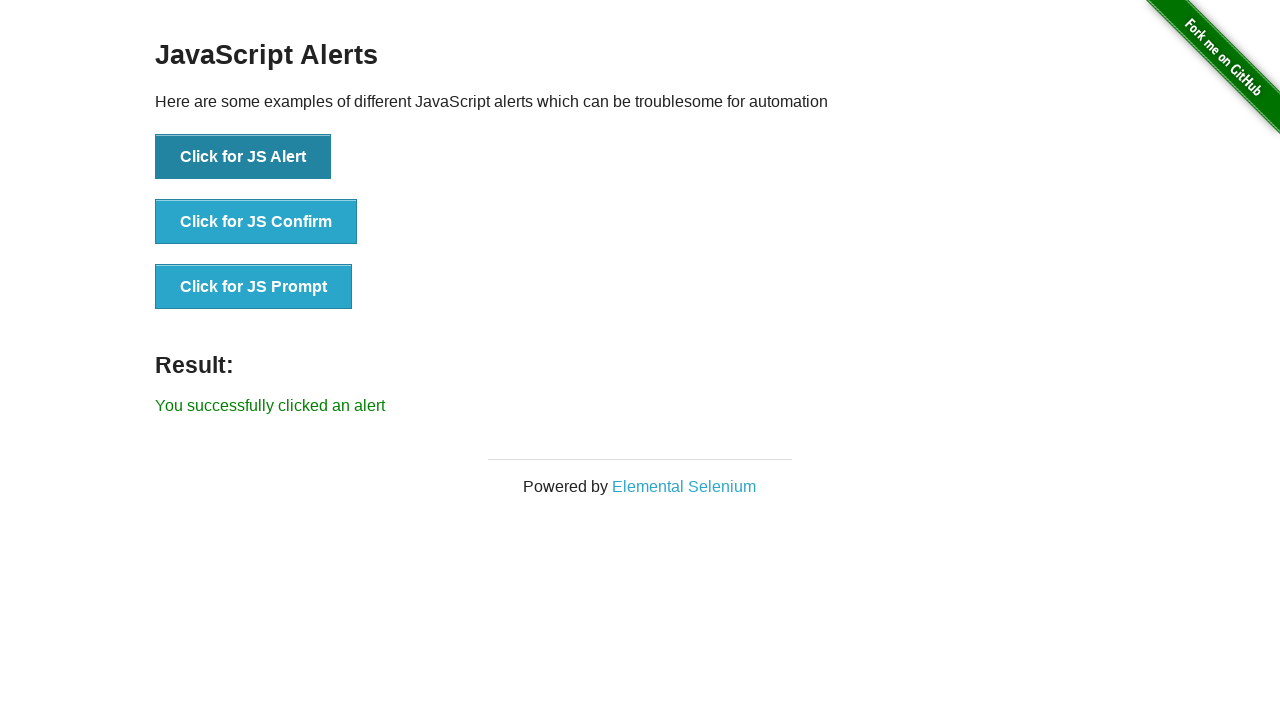